Clicks the "Terms" link on Gmail login page

Starting URL: https://gmail.com

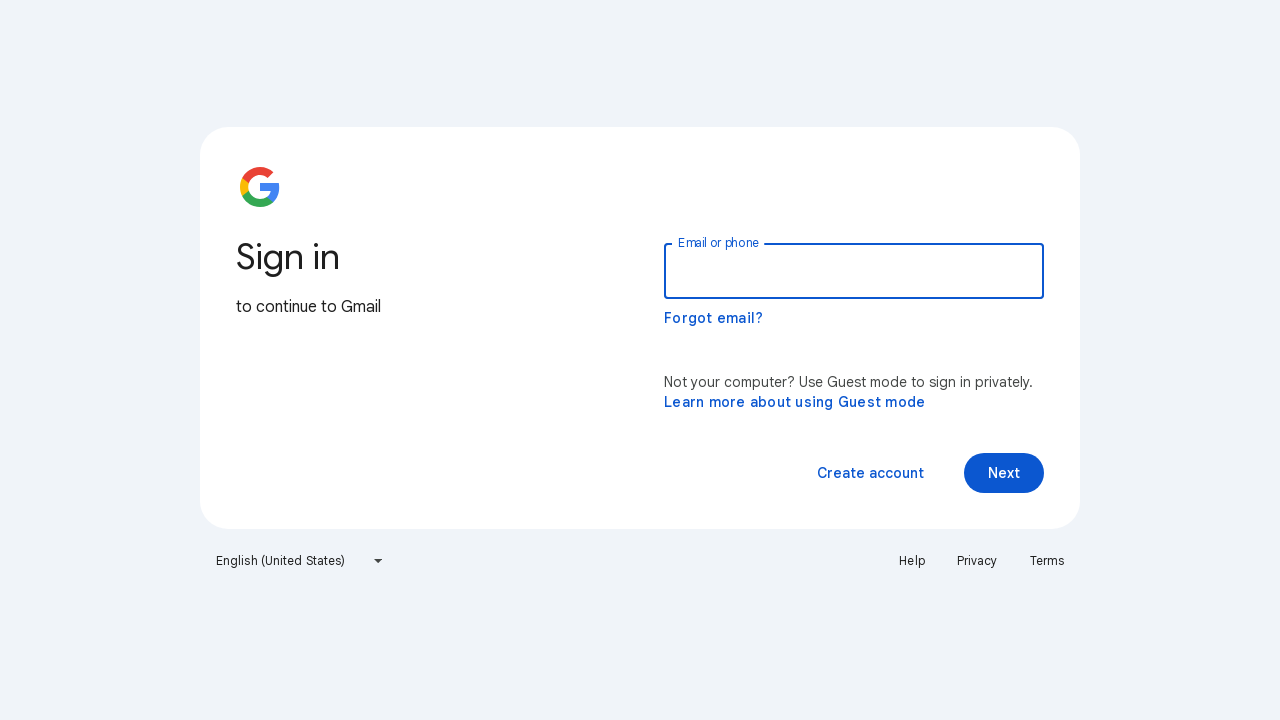

Clicked the 'Terms' link on Gmail login page at (1047, 561) on a:text('Terms')
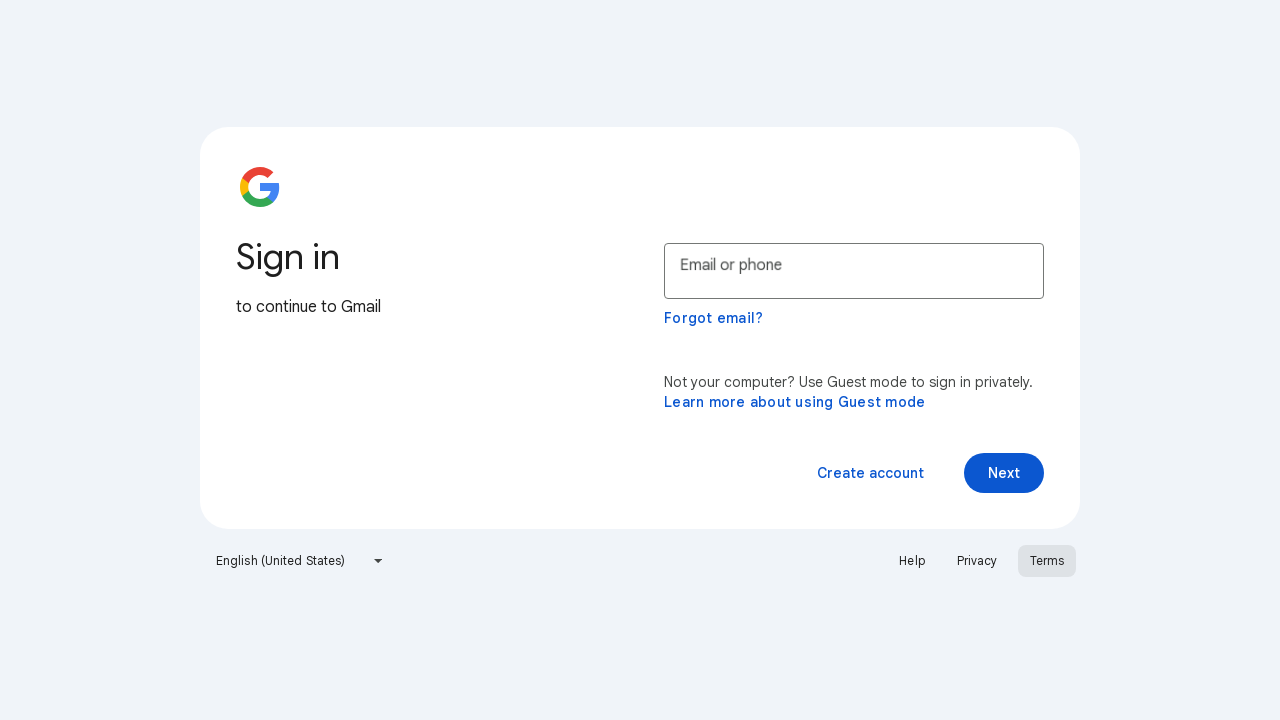

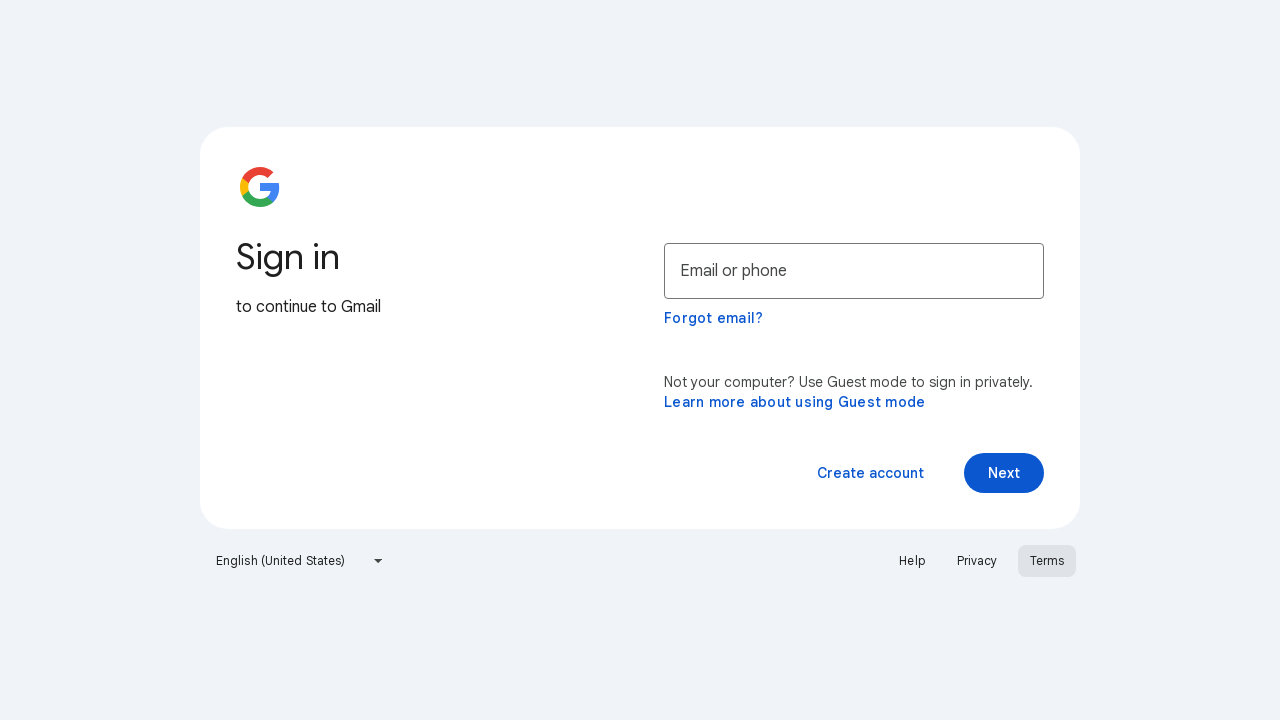